Tests selecting an option from a dropdown menu and verifies the selection

Starting URL: http://the-internet.herokuapp.com/dropdown

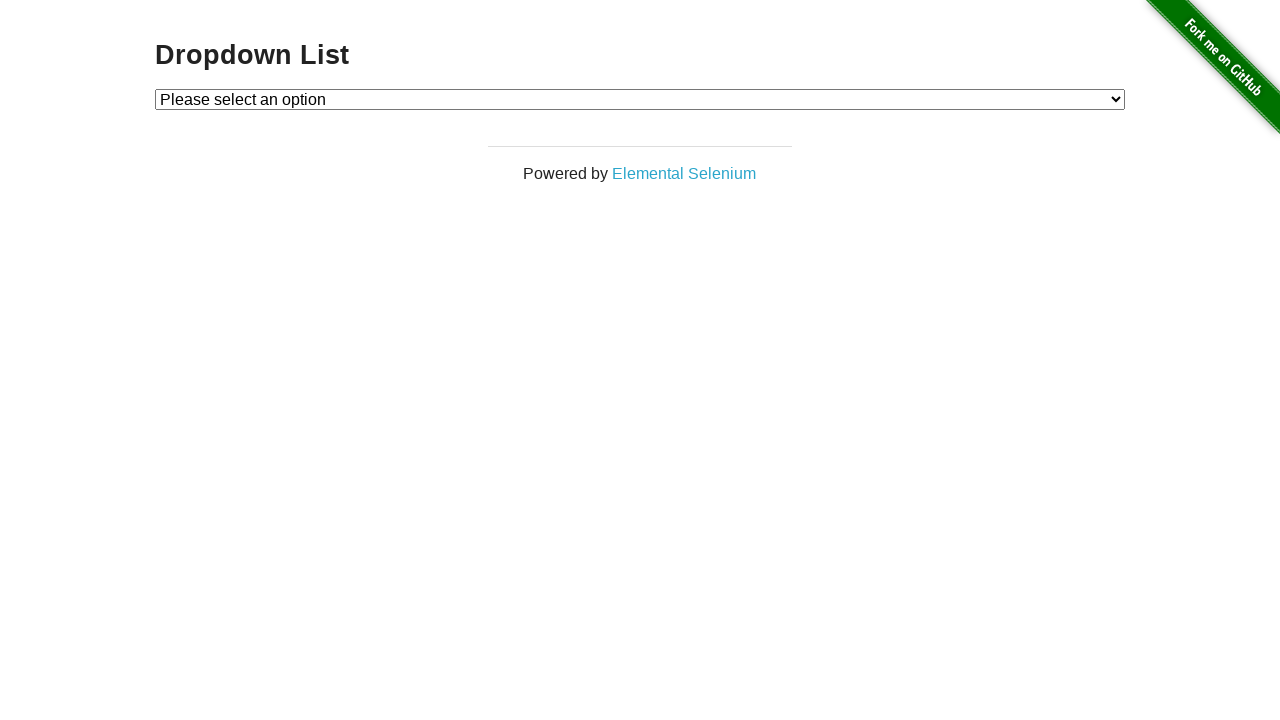

Navigated to dropdown page
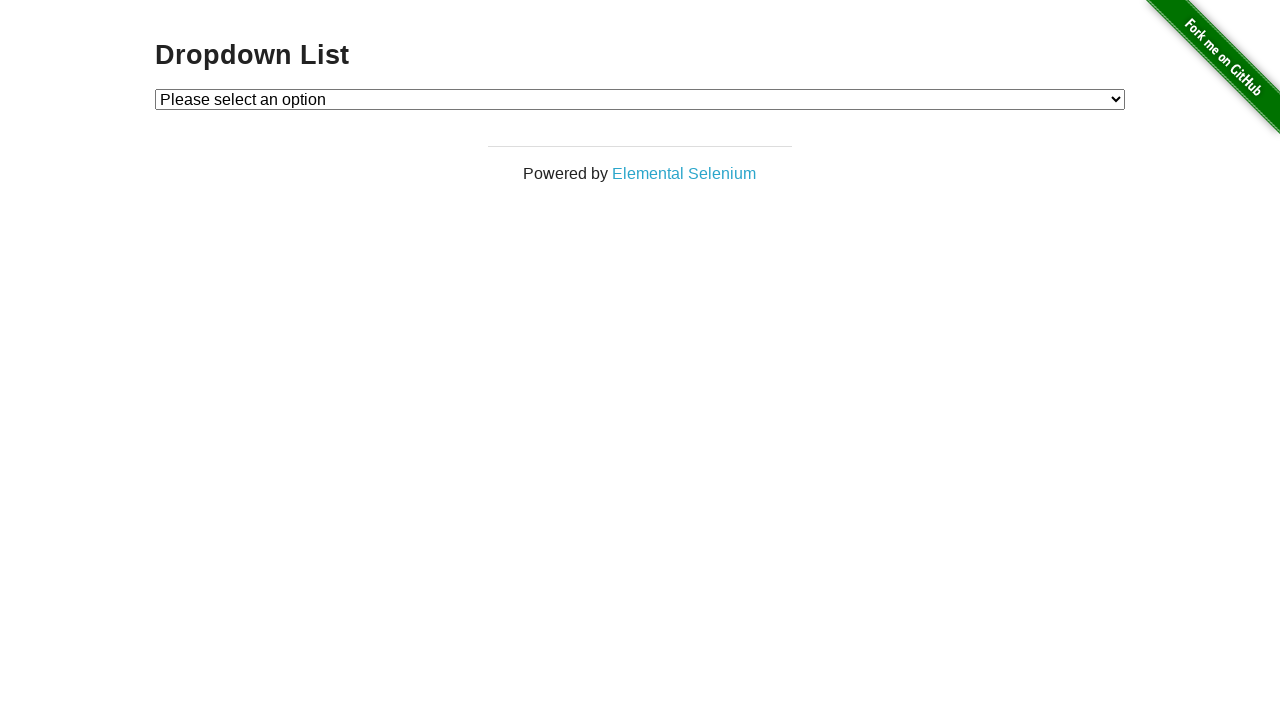

Selected 'Option 1' from dropdown menu on #dropdown
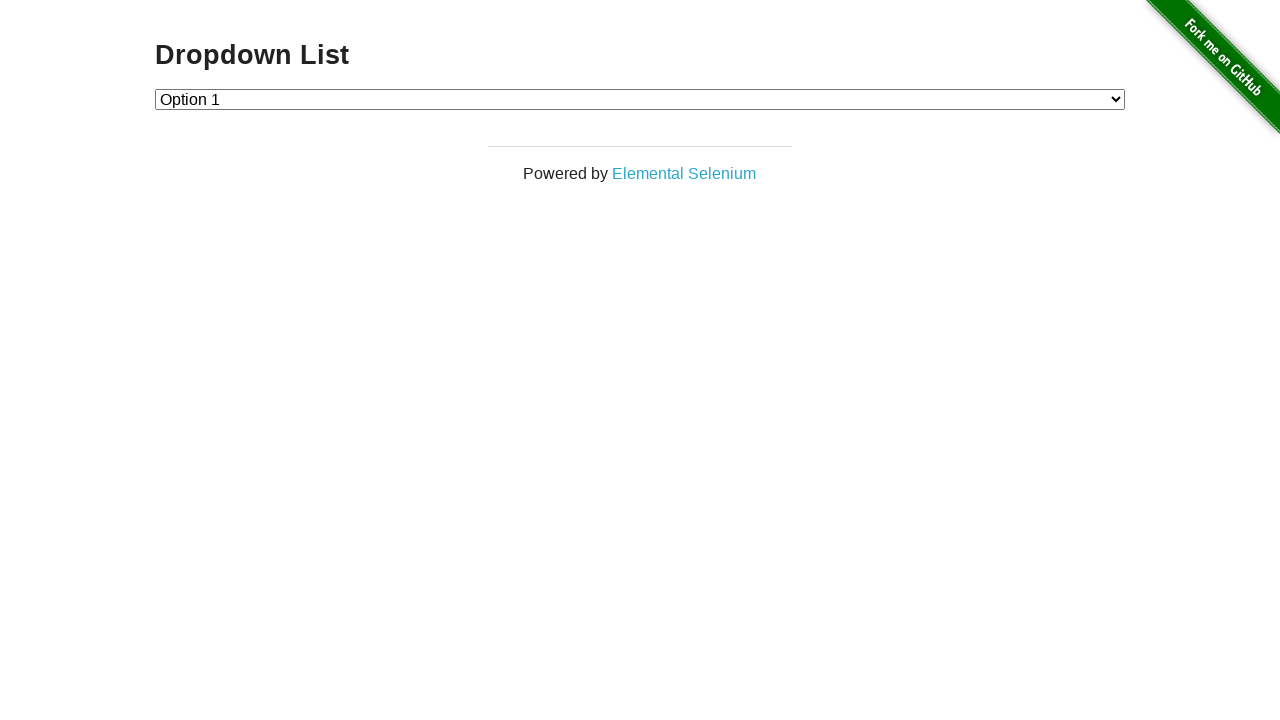

Retrieved selected dropdown value
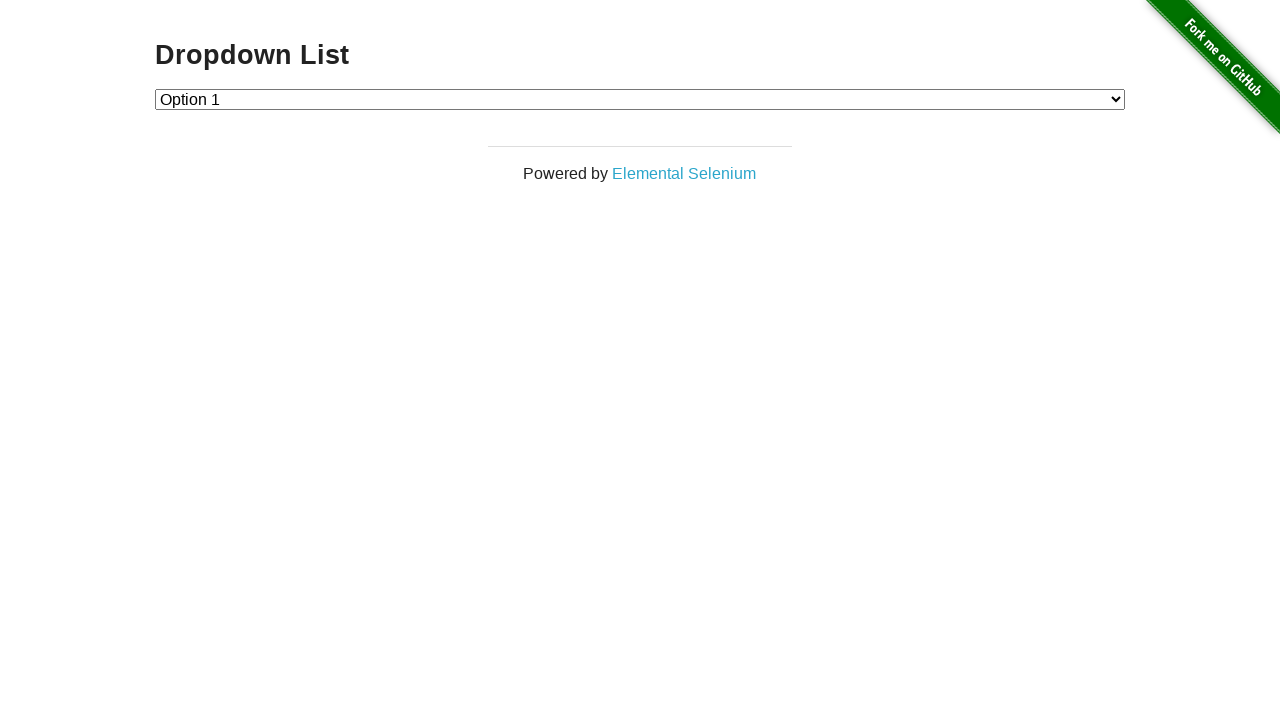

Verified that 'Option 1' is selected in dropdown
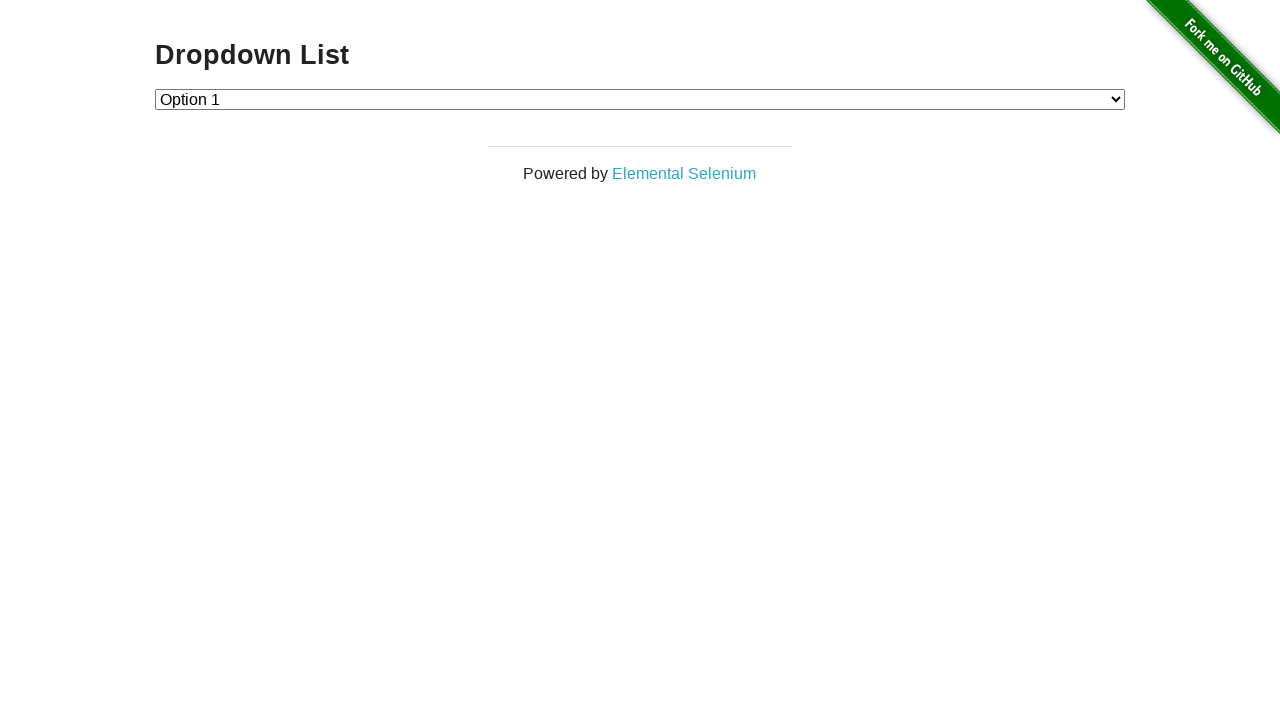

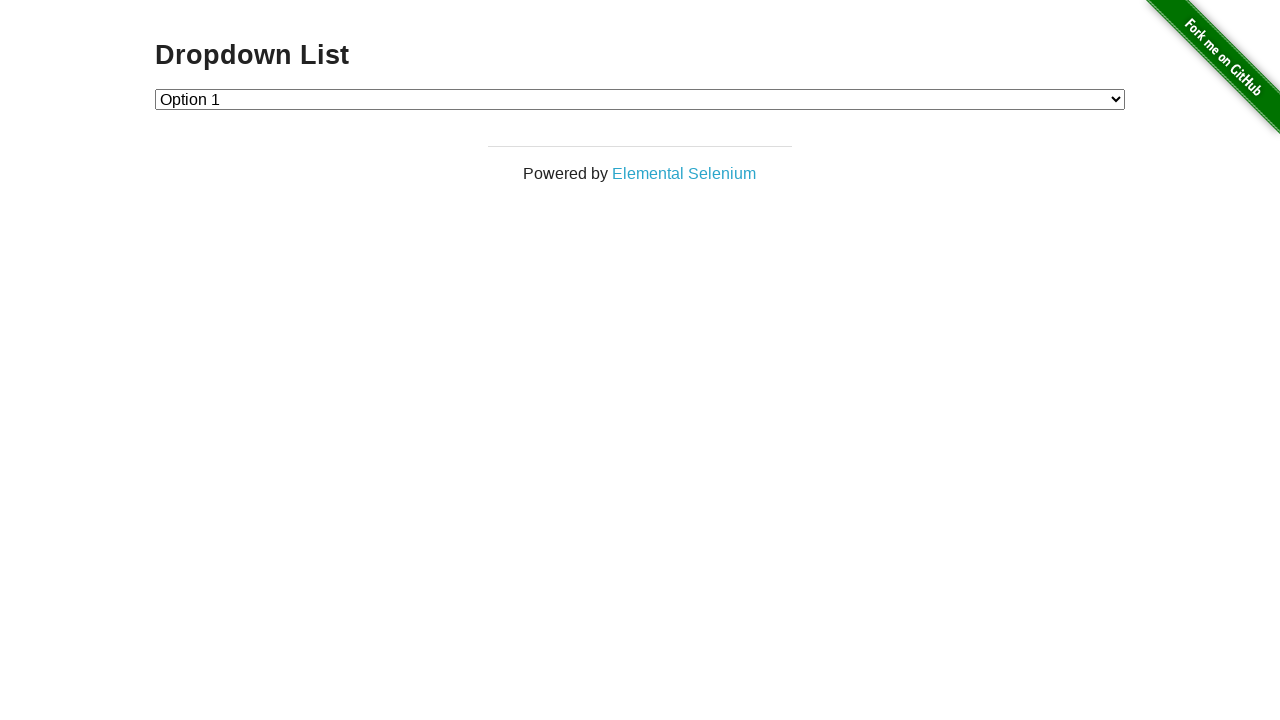